Tests that clicking the timer alert button displays a JavaScript alert after 5 seconds delay

Starting URL: https://demoqa.com/alerts

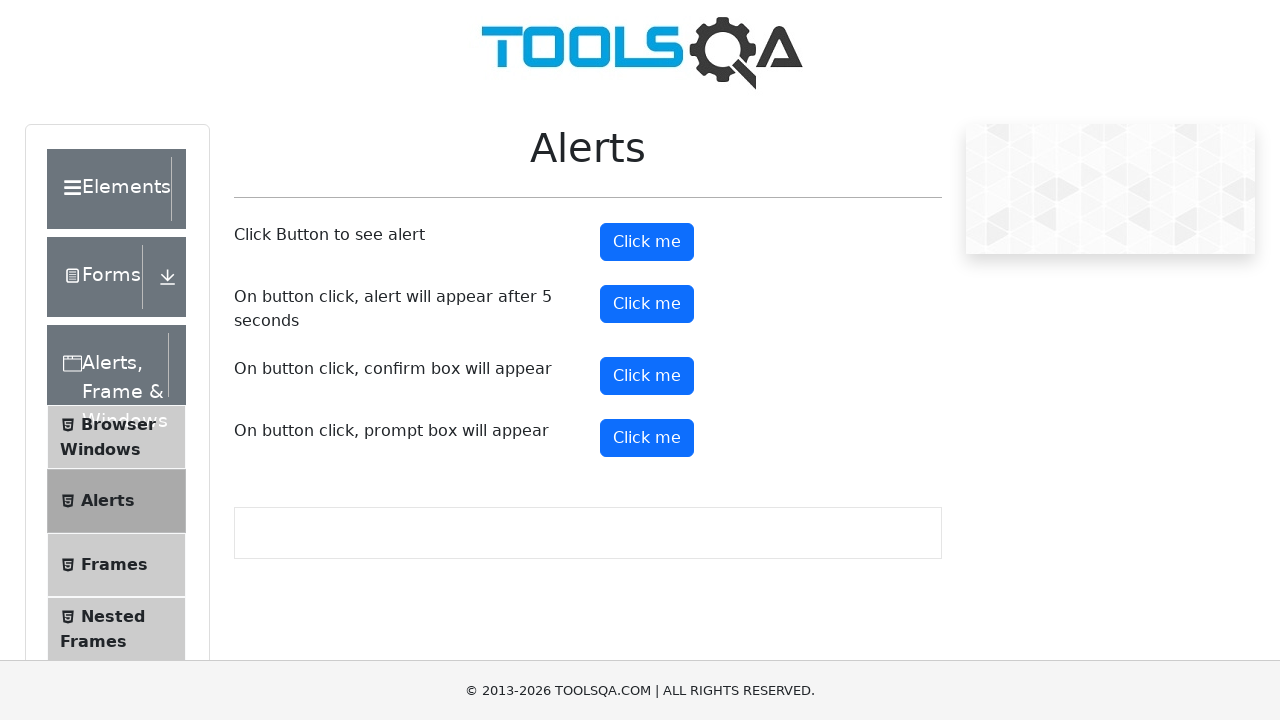

Registered dialog handler to accept alerts
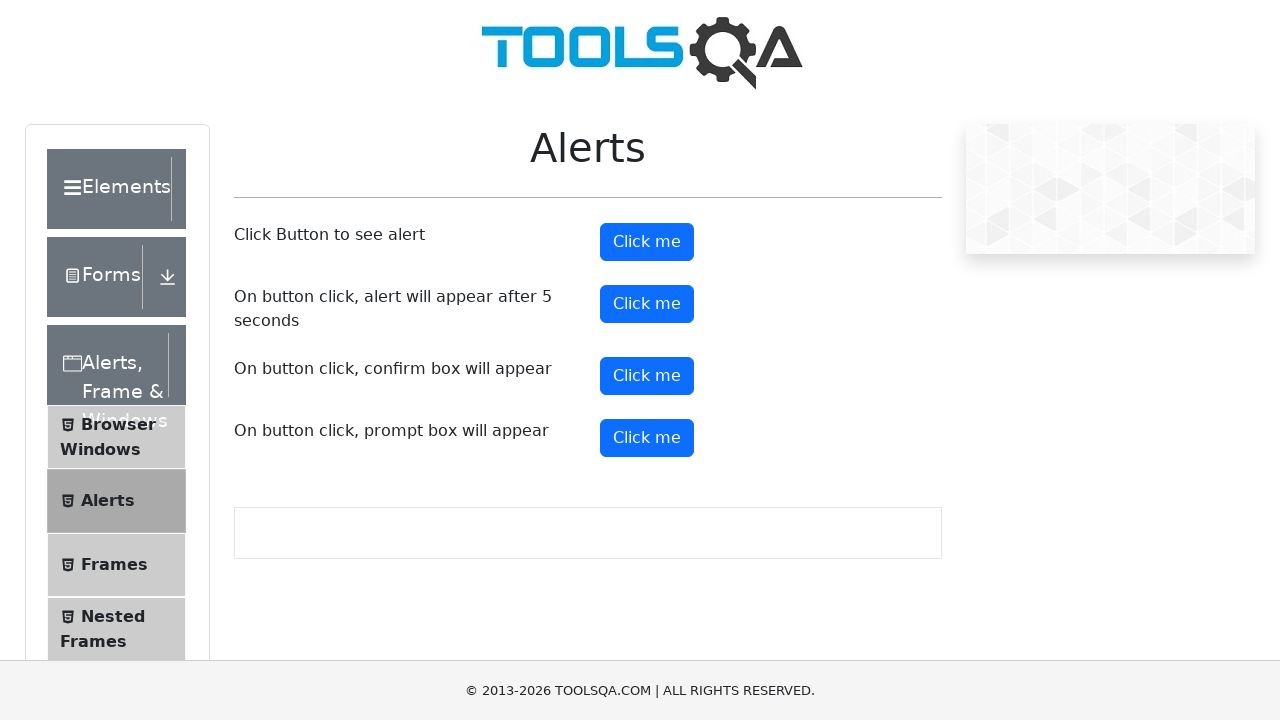

Clicked the timer alert button at (647, 304) on #timerAlertButton
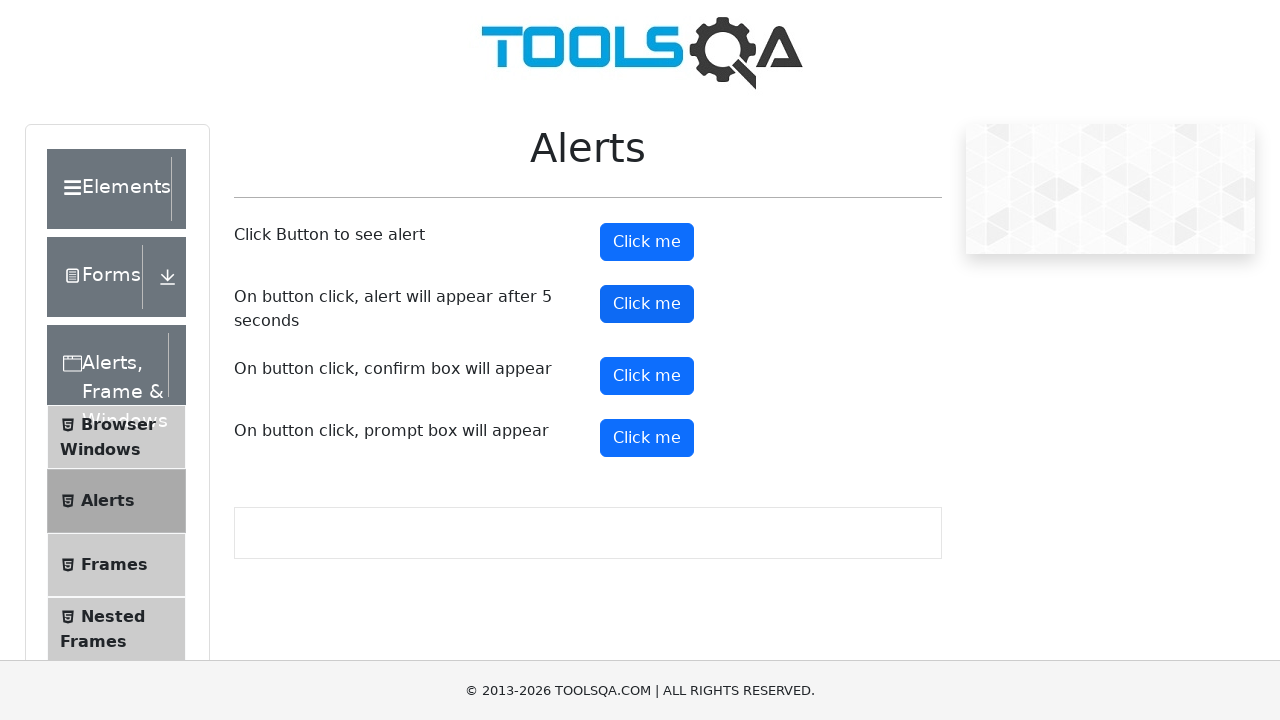

Waited 6 seconds for the JavaScript alert to appear and be handled
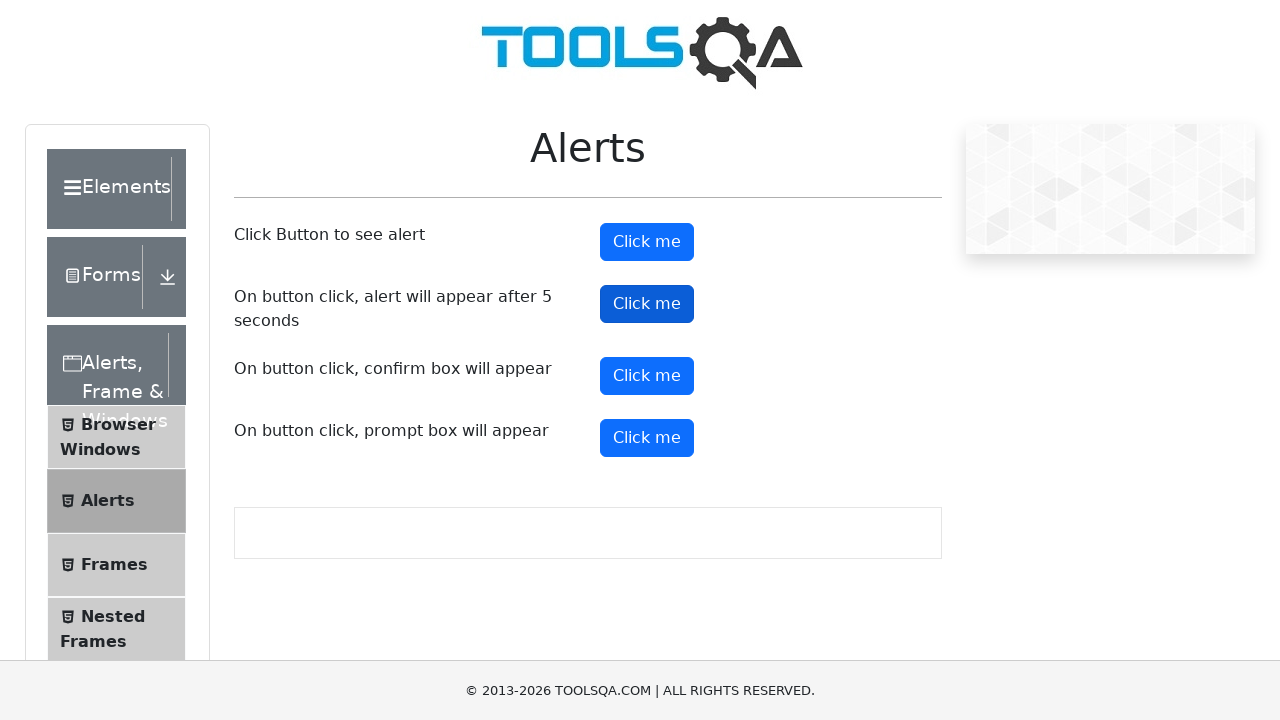

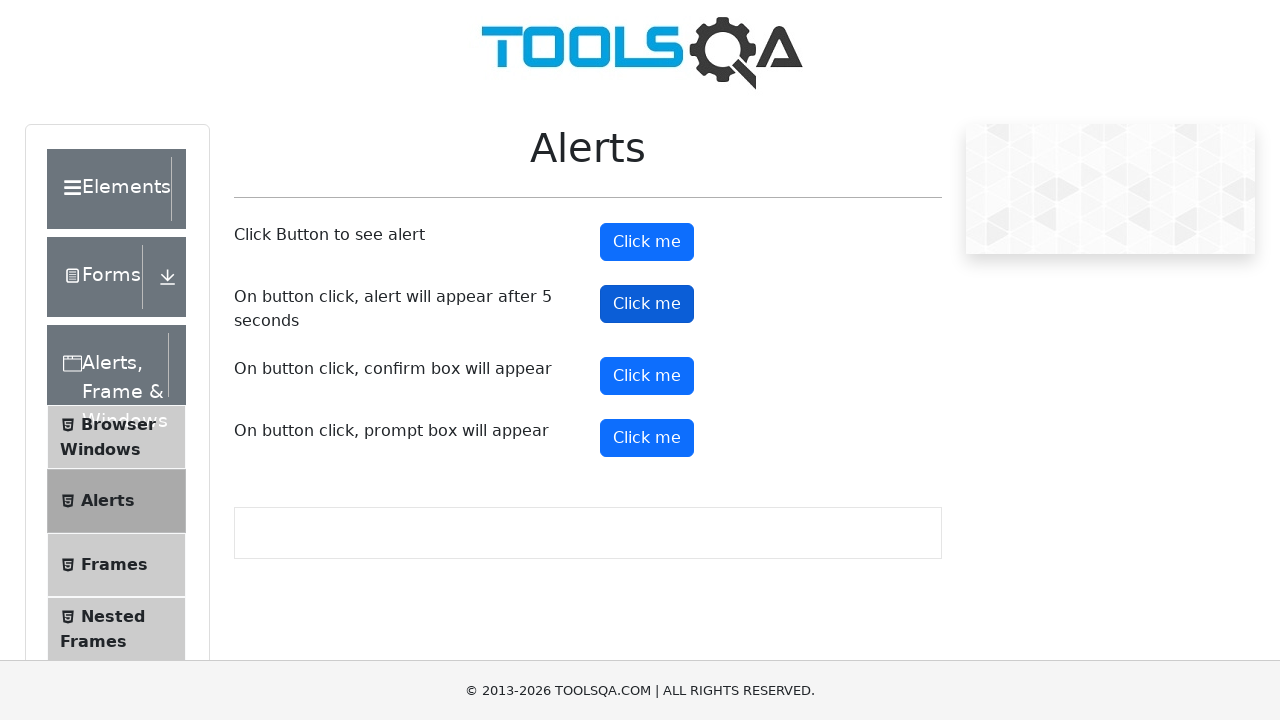